Navigates to the Rahul Shetty Academy Automation Practice page and verifies it loads successfully

Starting URL: https://rahulshettyacademy.com/AutomationPractice/

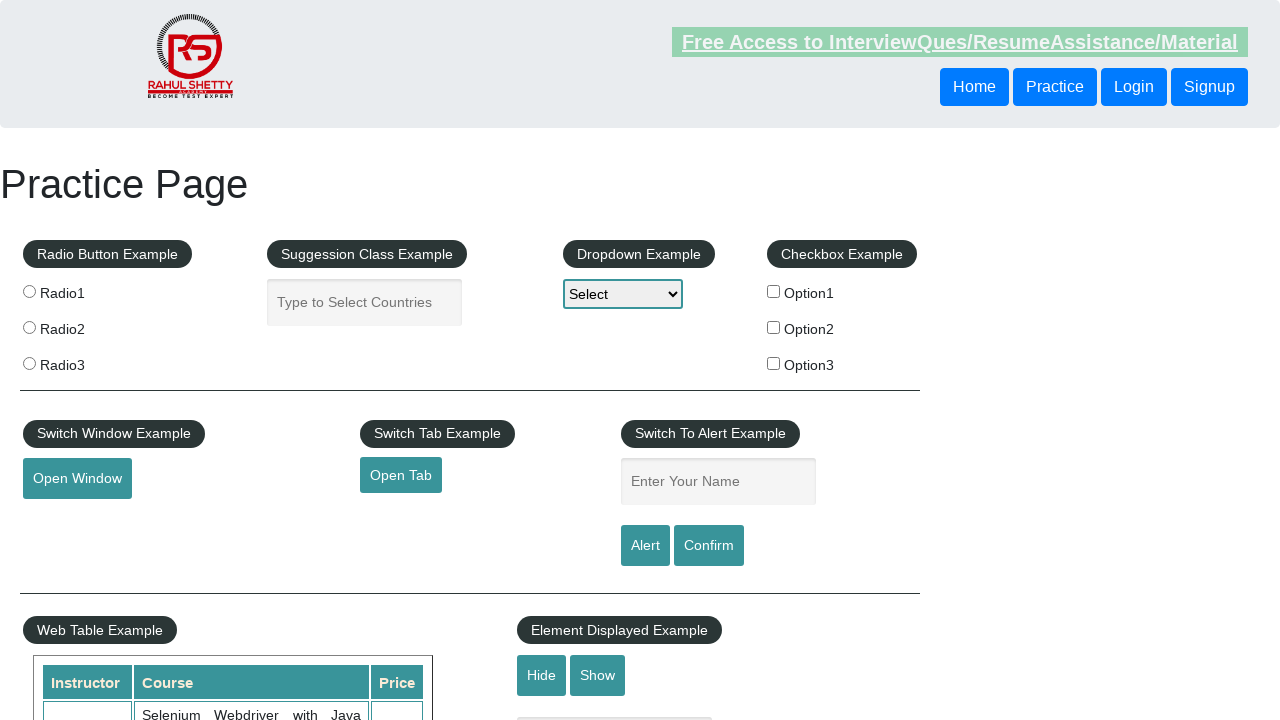

Waited for page DOM to load on Rahul Shetty Academy Automation Practice page
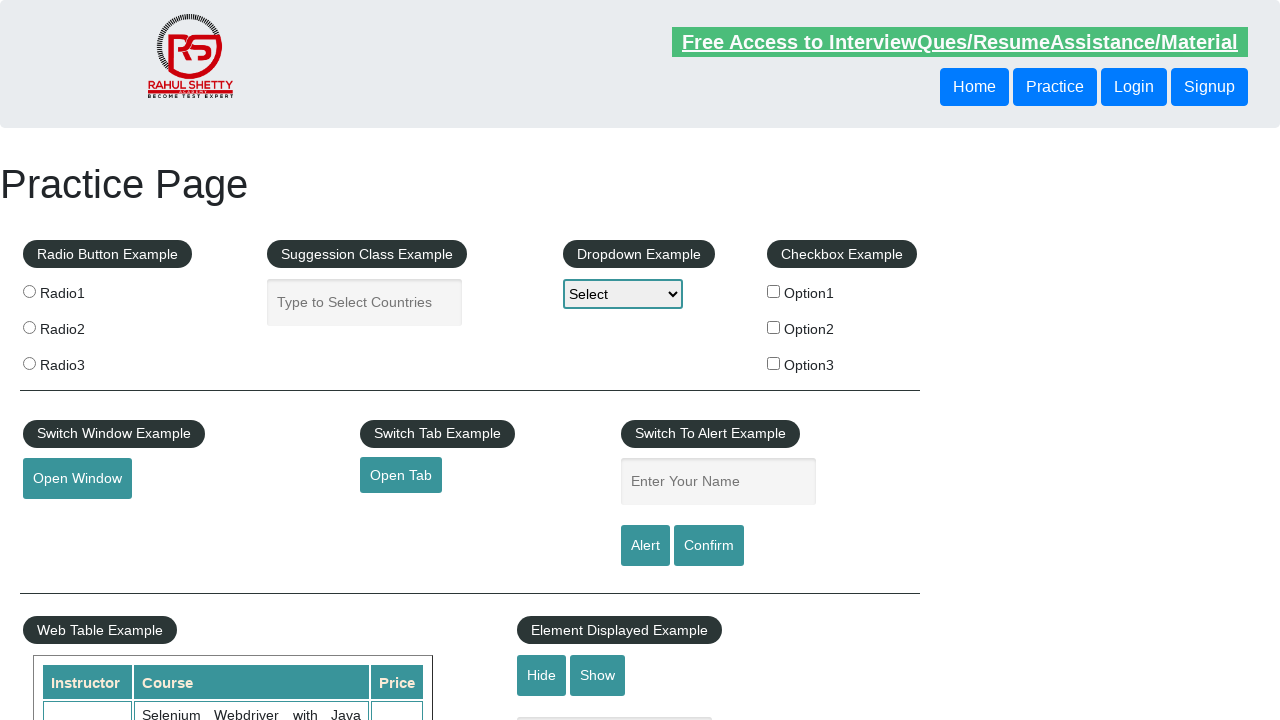

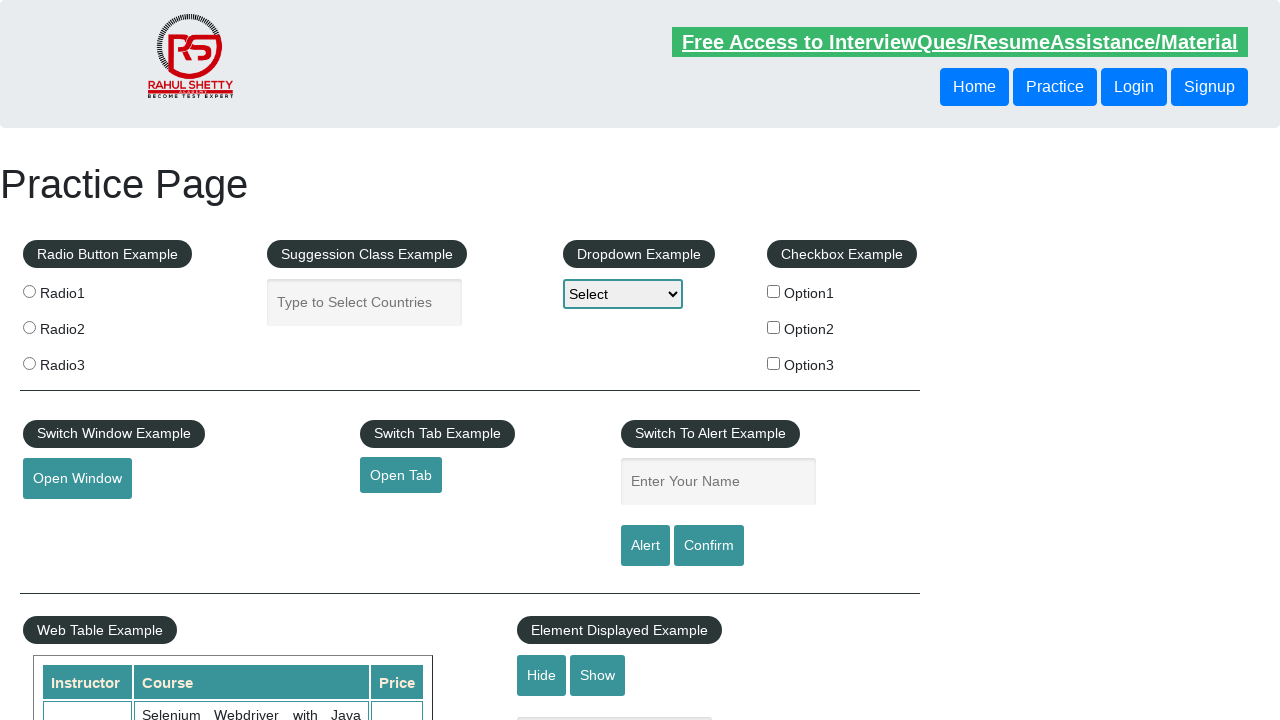